Tests the investment product search functionality on Citibank's website by selecting product type and name filters from dropdowns, entering a product code, and submitting the search.

Starting URL: https://www.citicbank.com/personal/investment/lcjdxcpxx/proxy/

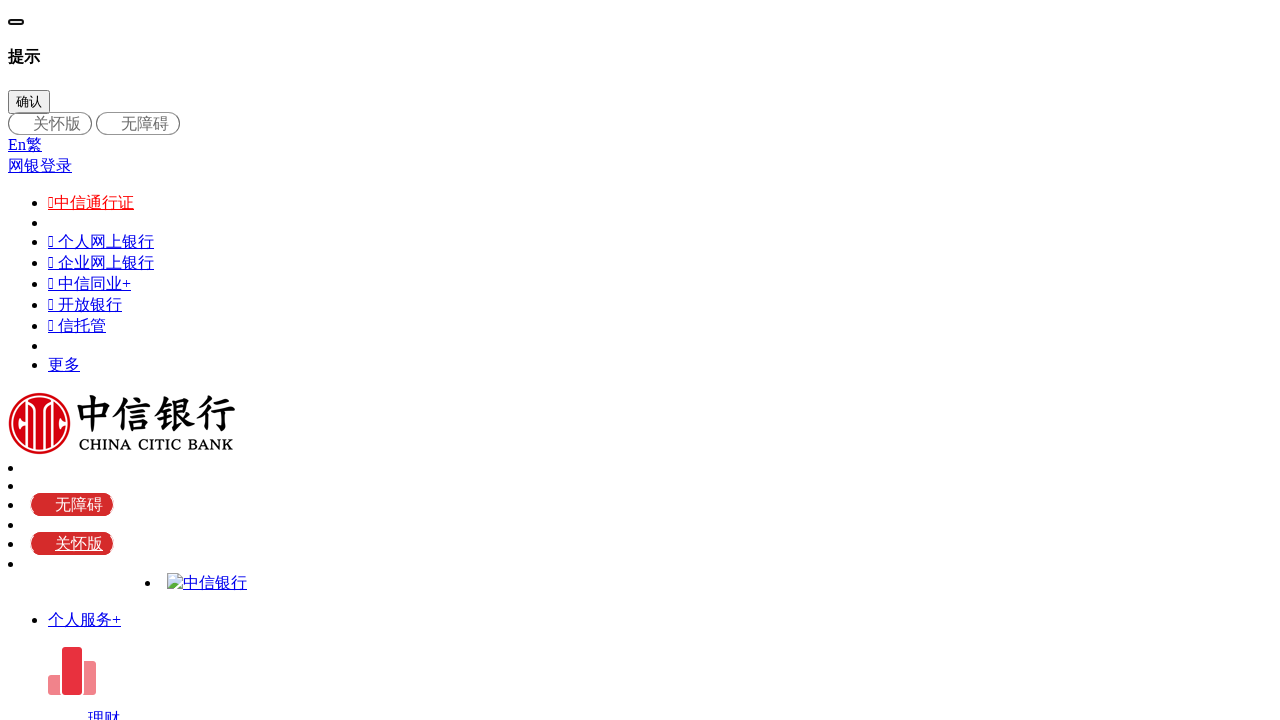

Selected '代销理财产品' from product type dropdown on .cms_proxy_cplb
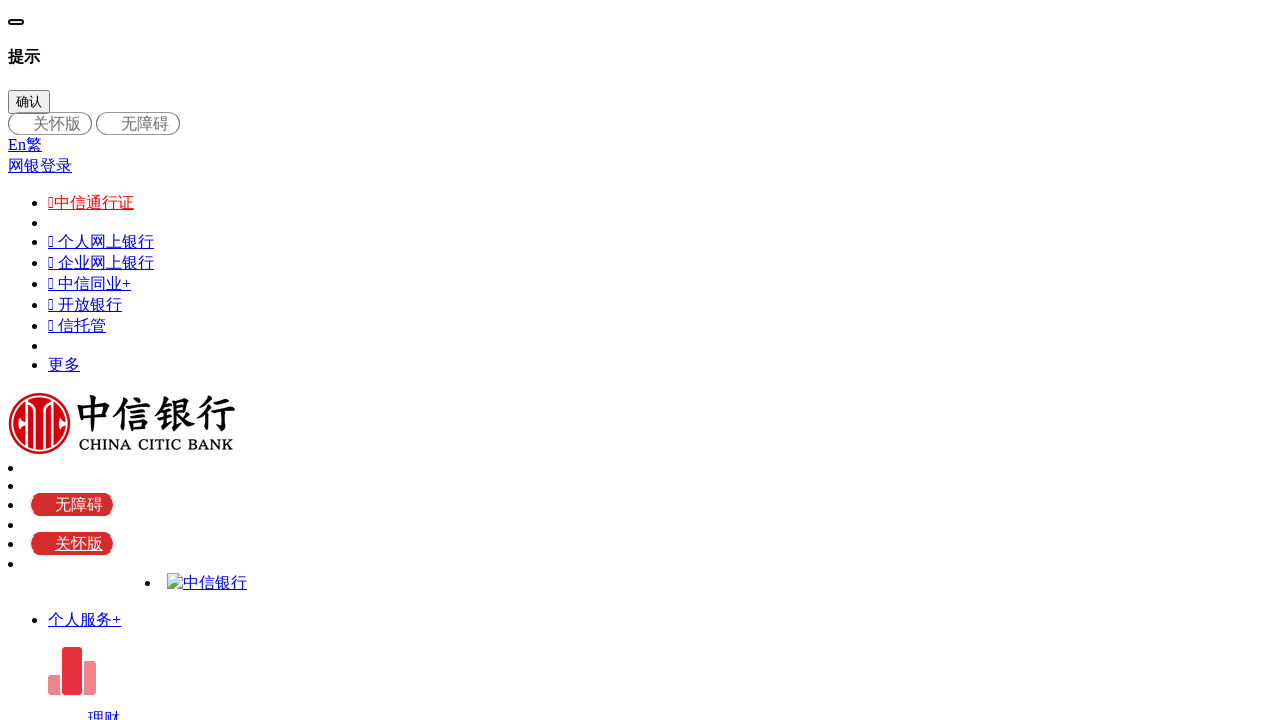

Selected '产品代码' from search type dropdown on .cms_proxy_vague_srh_type
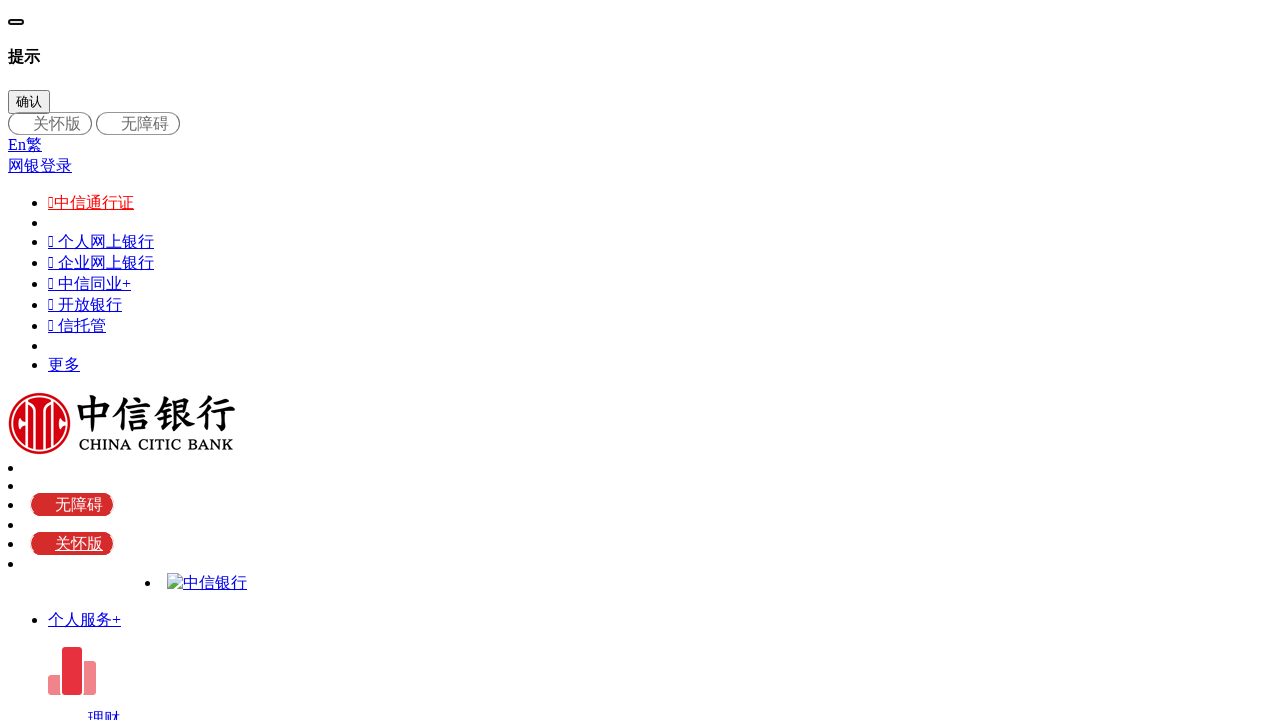

Entered product code '9N213010' in search field on .cms_proxy_vague_srh_input
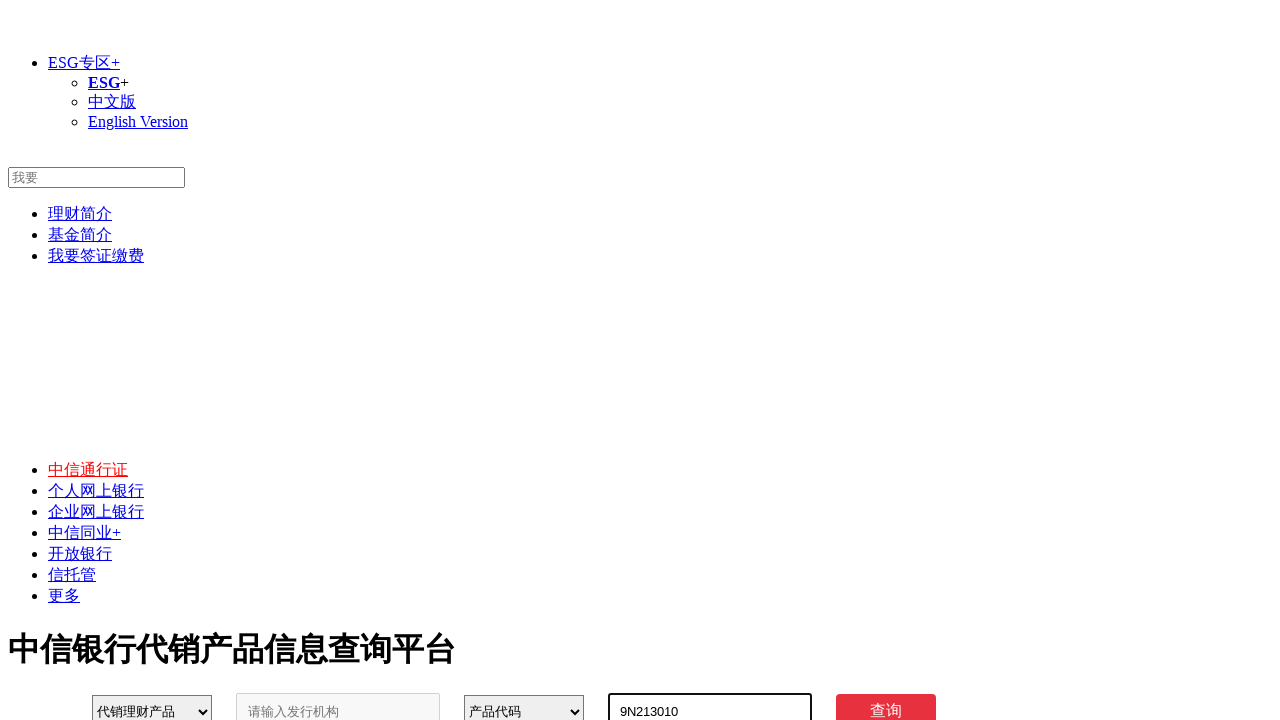

Clicked search button to submit product search at (886, 703) on .cms_proxy_srh_btn
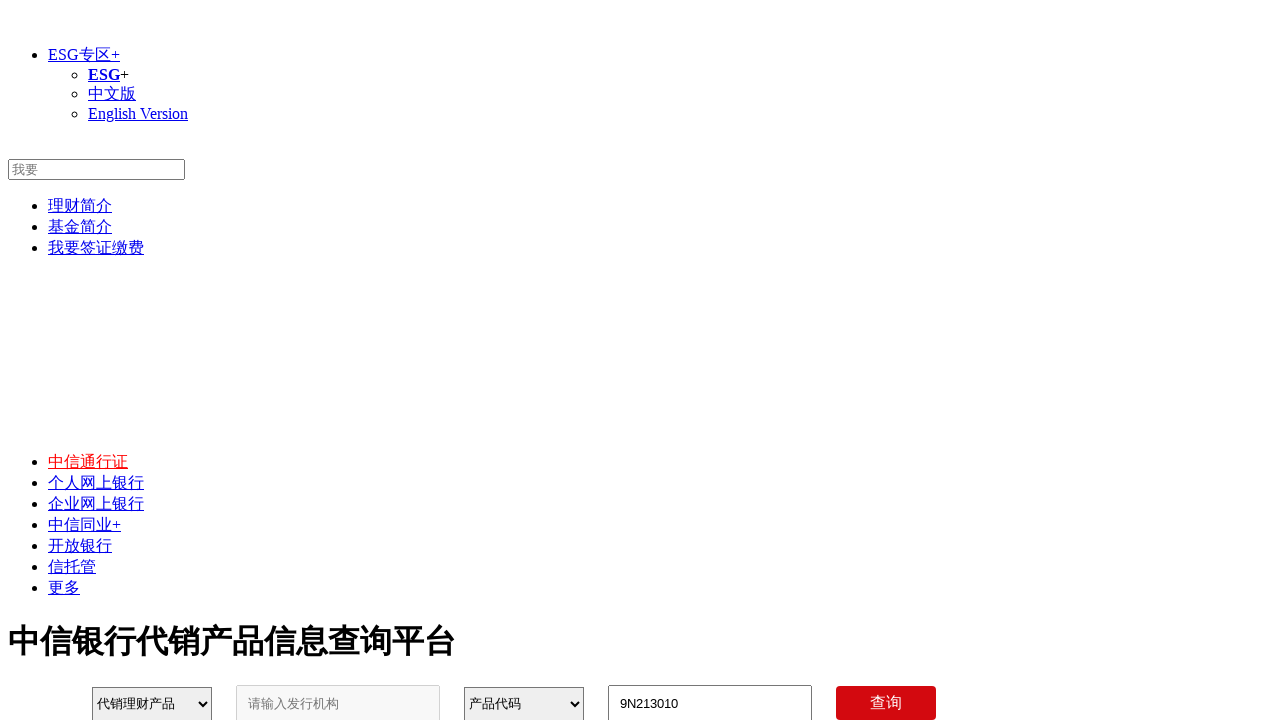

Search results loaded successfully
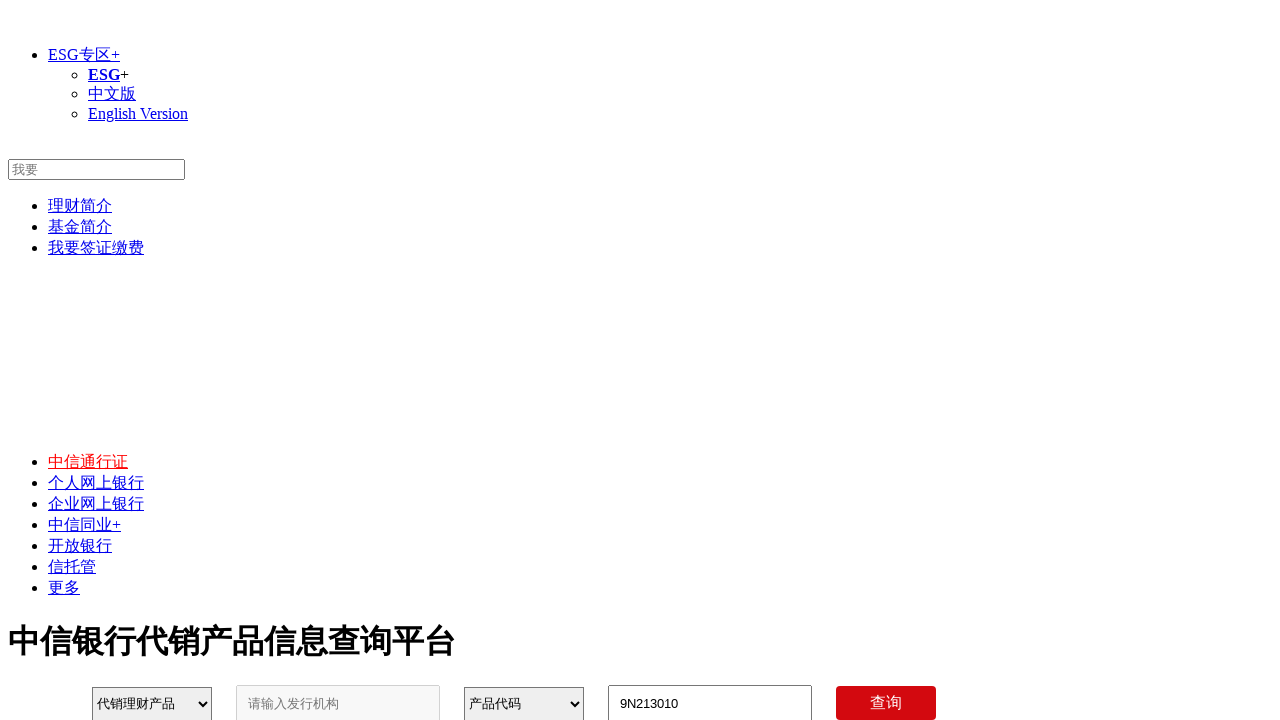

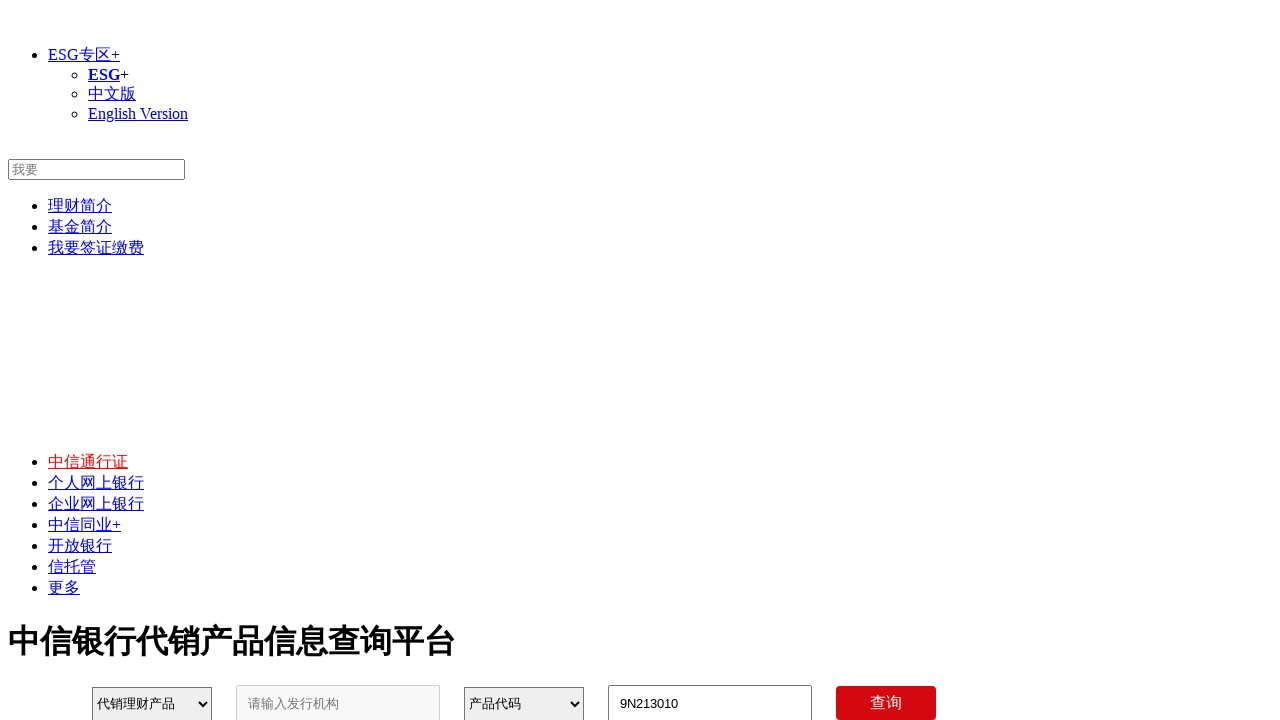